Navigates to Zero Bank login page and verifies that the header text displays "Log in to ZeroBank"

Starting URL: http://zero.webappsecurity.com/login.html

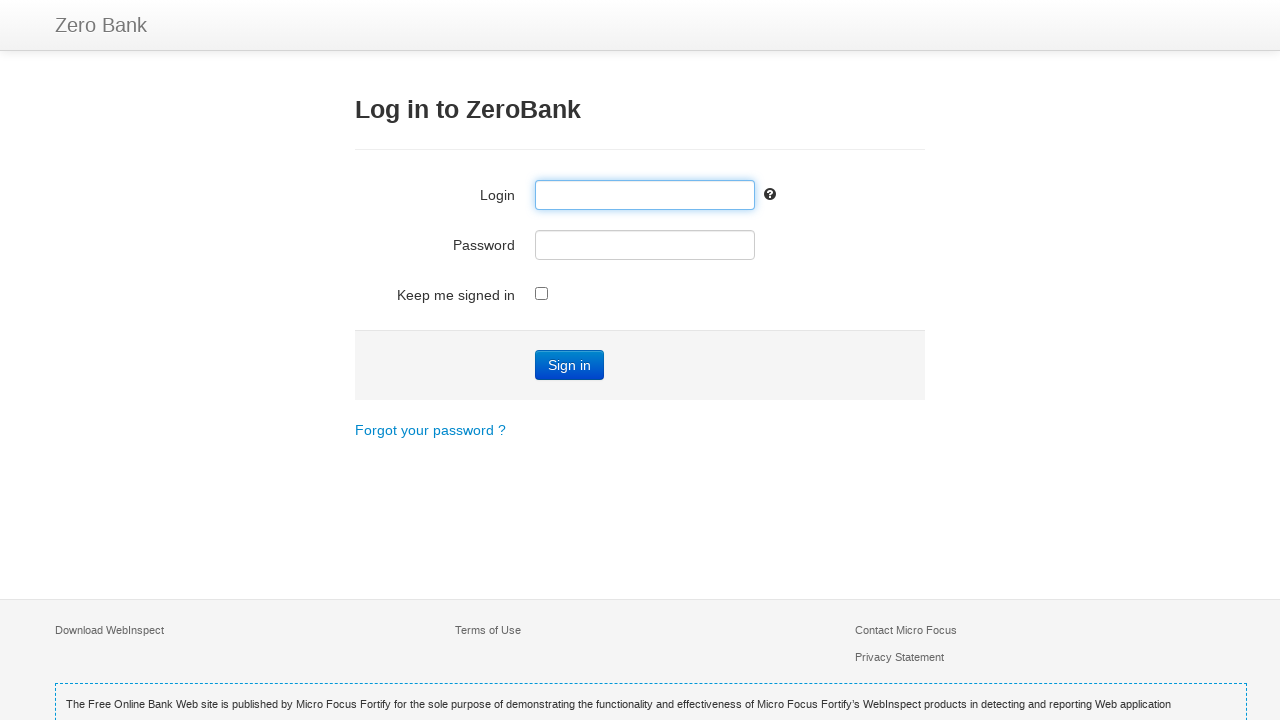

Navigated to Zero Bank login page
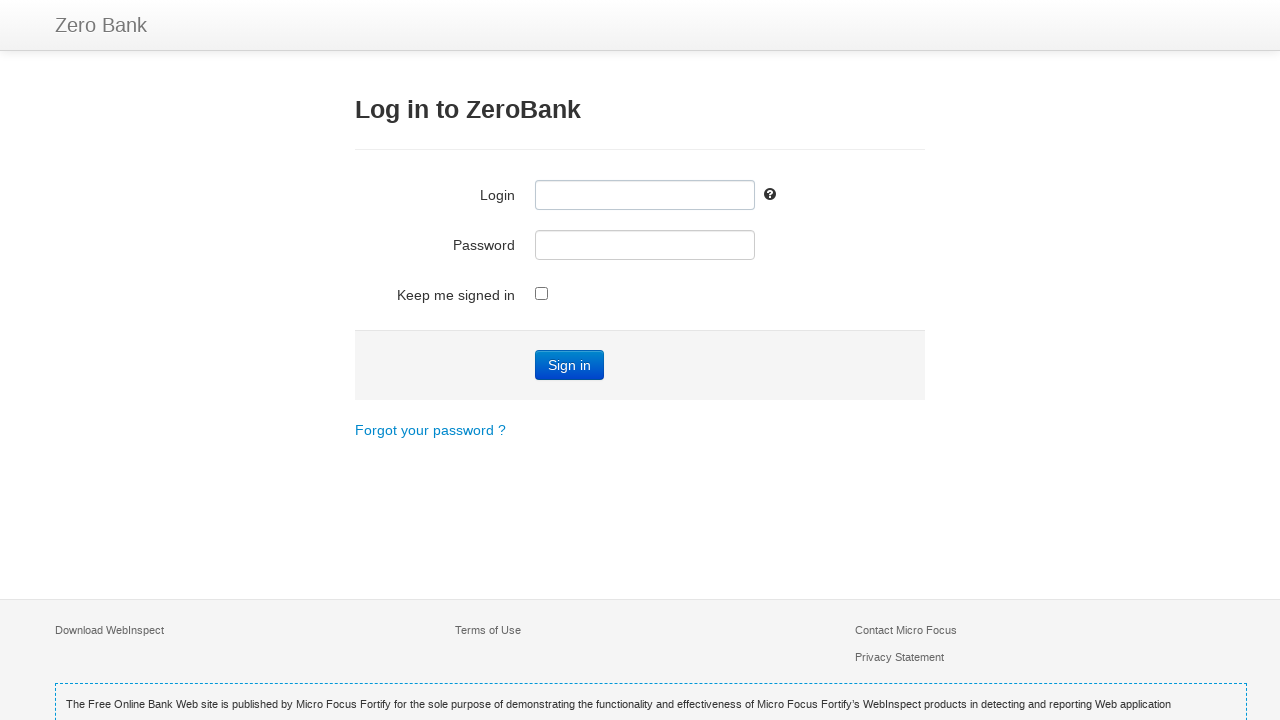

Retrieved header text from h3 element
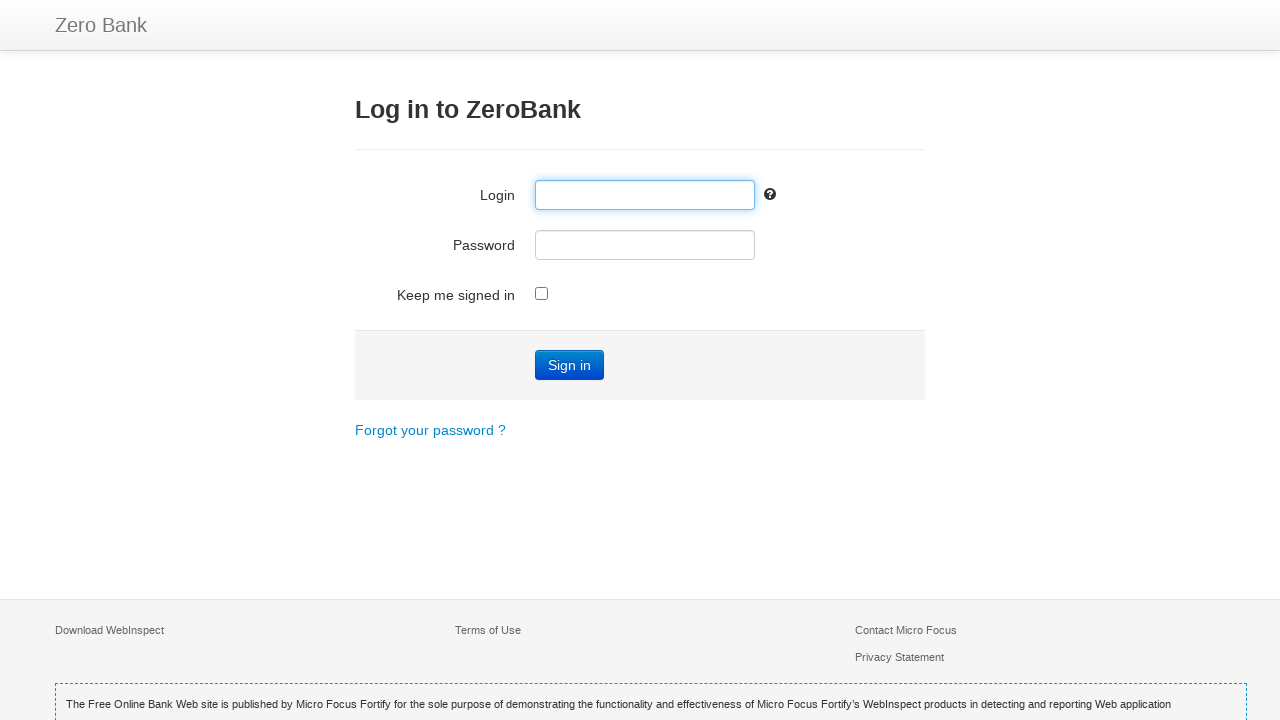

Verified header text displays 'Log in to ZeroBank'
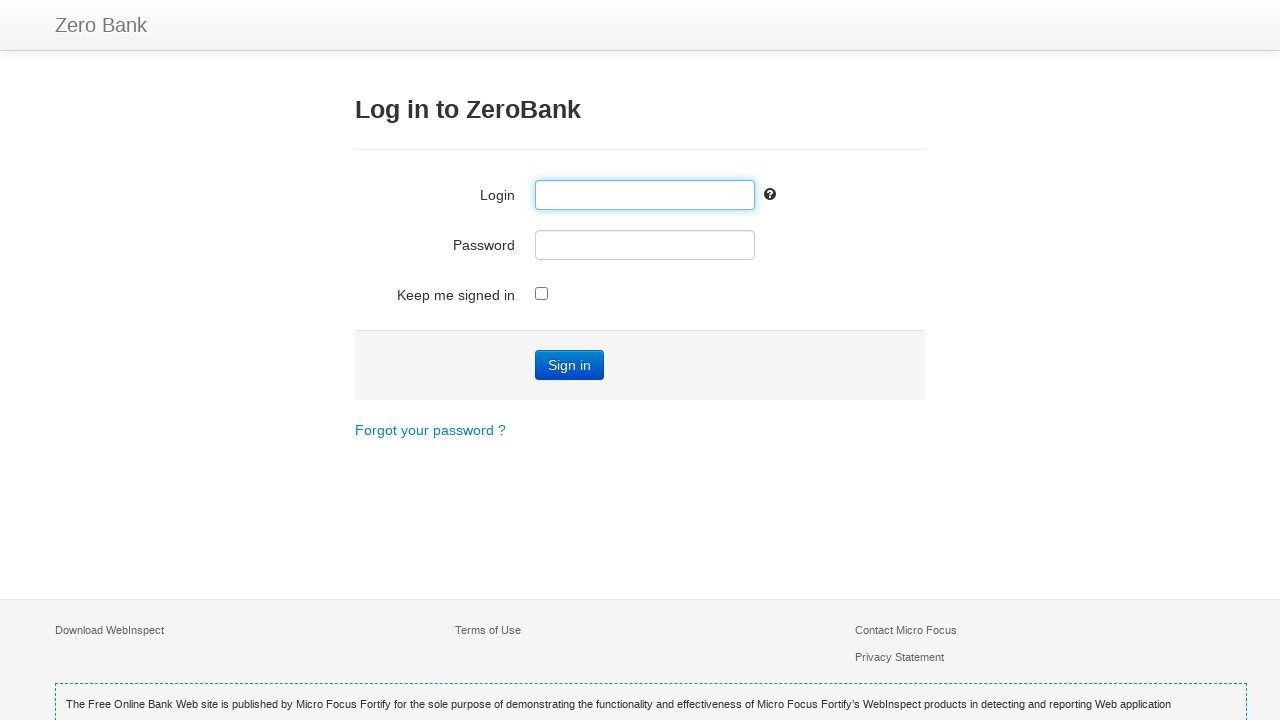

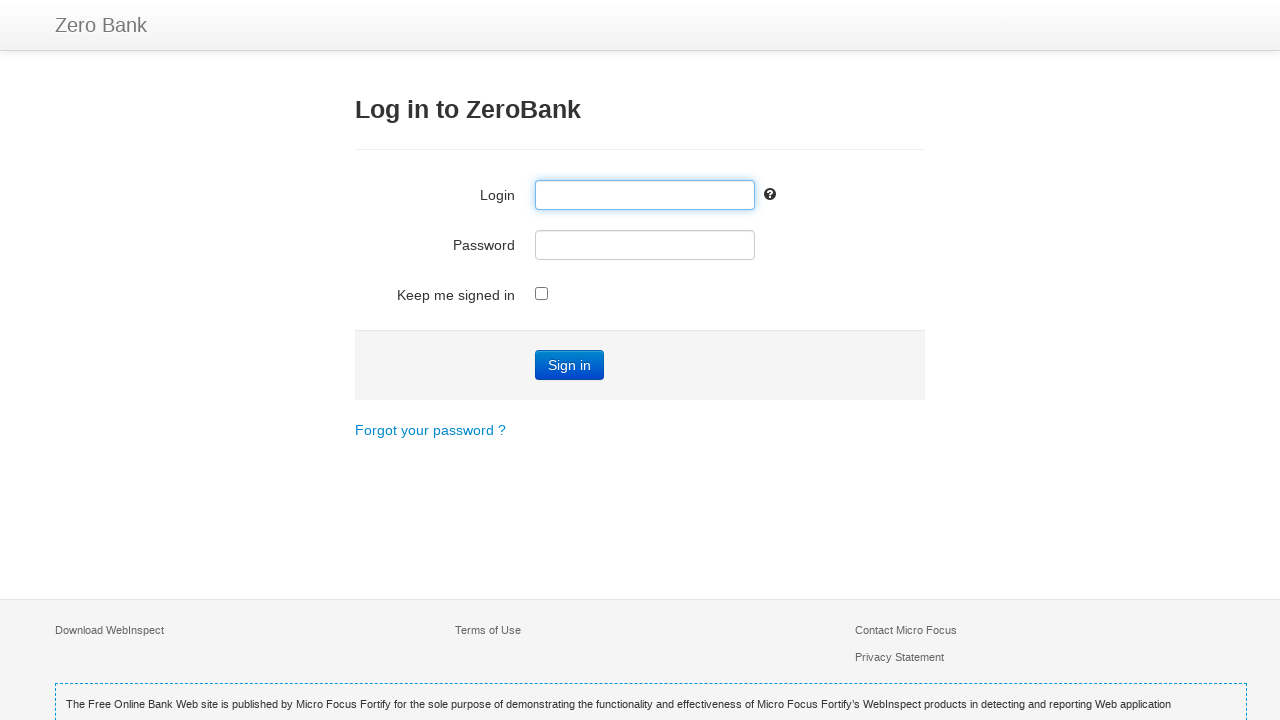